Tests clicking a link by partial link text on a links practice page

Starting URL: https://www.tutorialspoint.com/selenium/practice/links.php

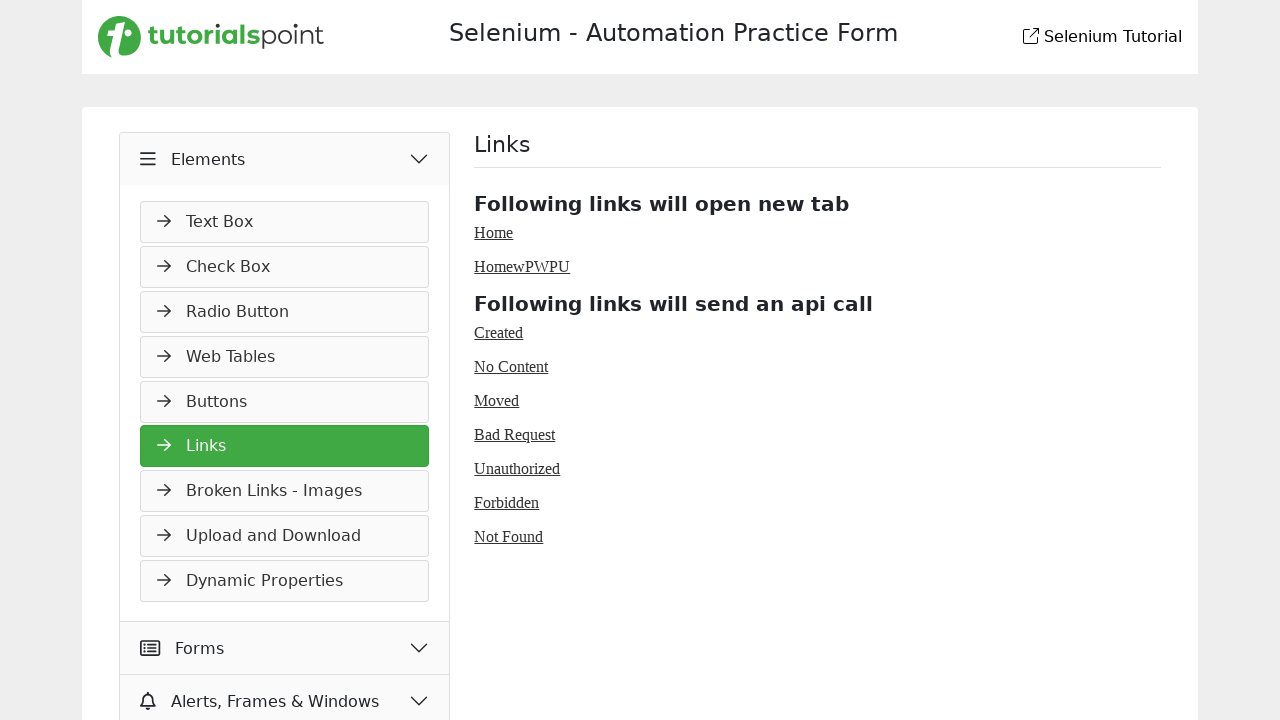

Clicked link containing 'Bad' text on links practice page at (515, 434) on text=Bad
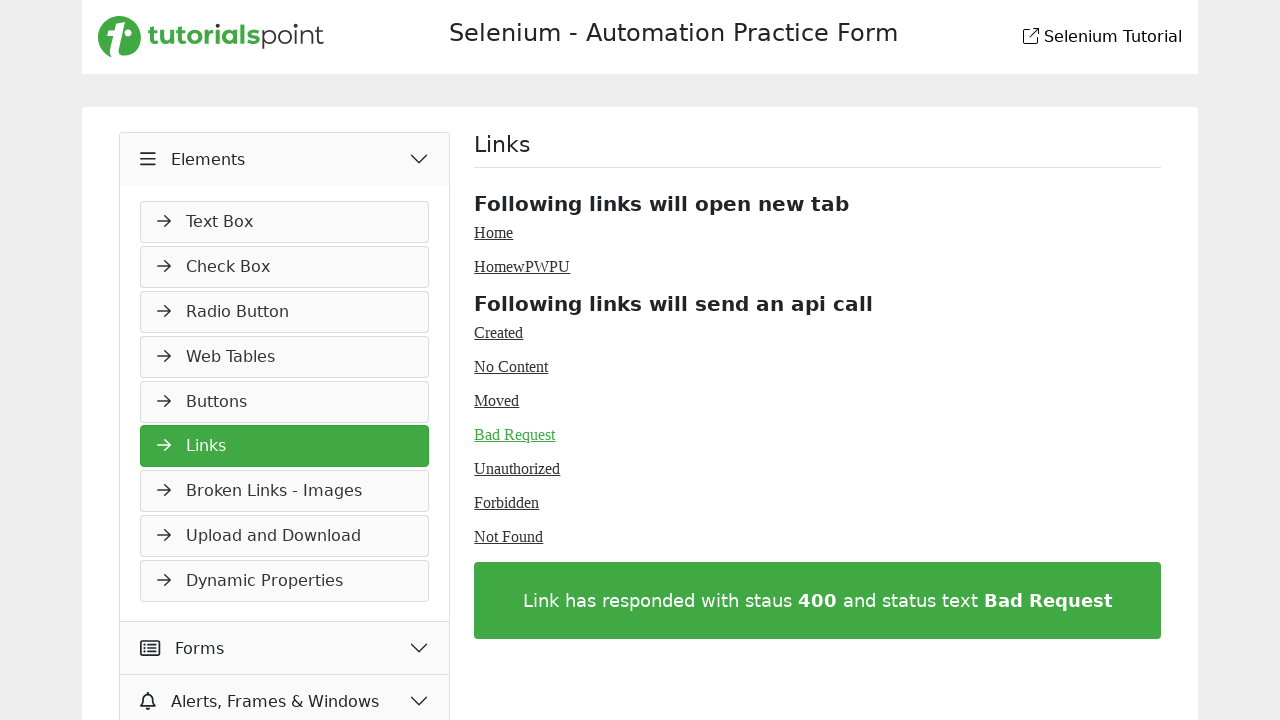

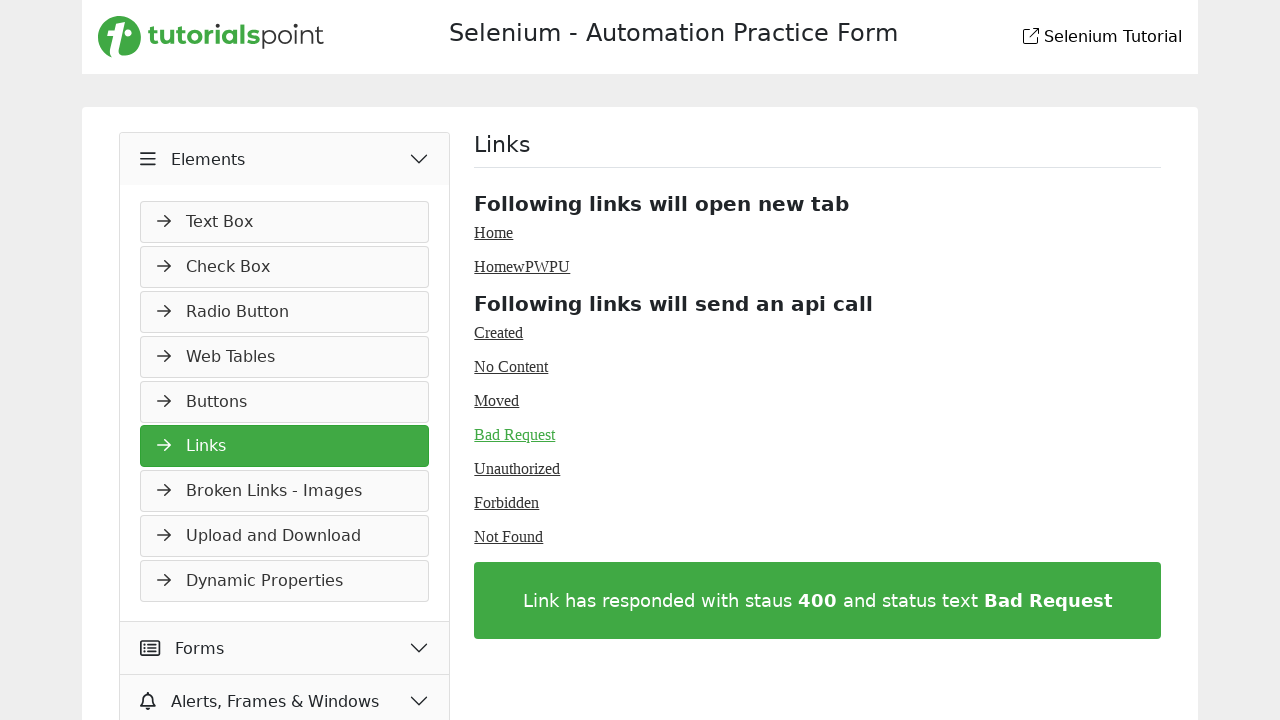